Clicks on the Actions link in the header and verifies the page title matches the expected actions page title

Starting URL: https://leomax.ru

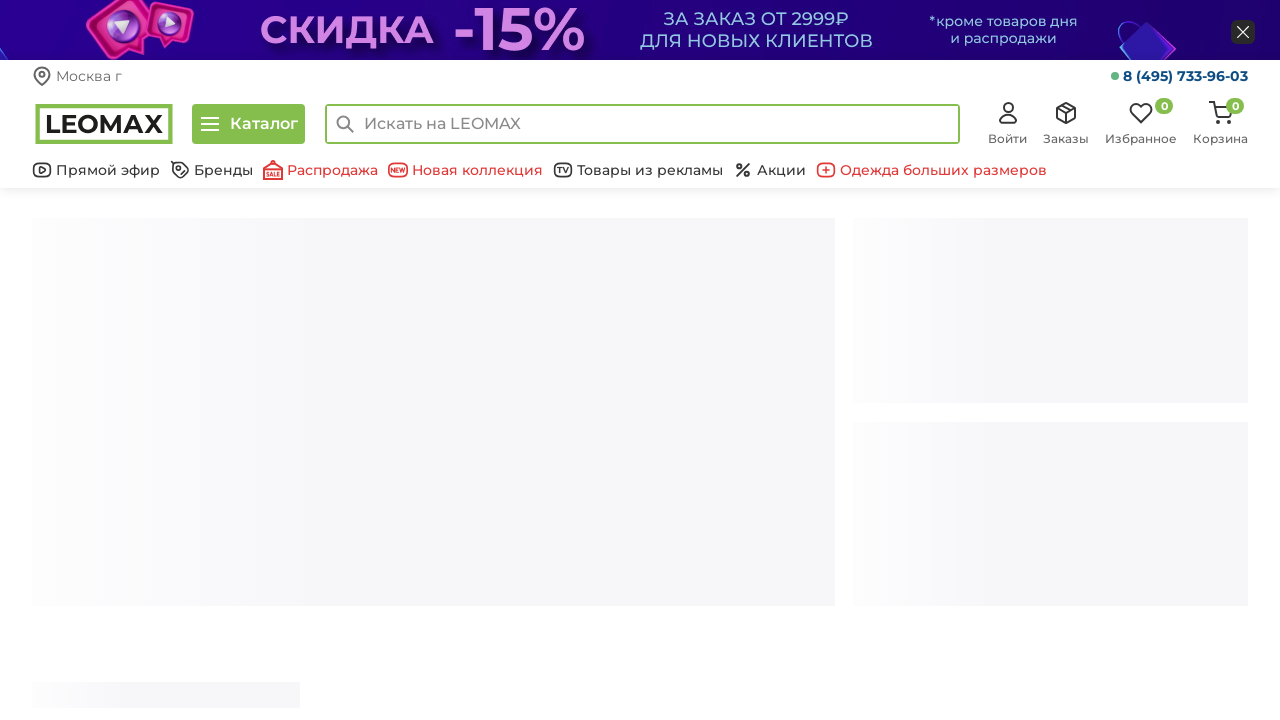

Clicked on the Actions link in header at (770, 170) on a.bottom-header__link[href='/action/']
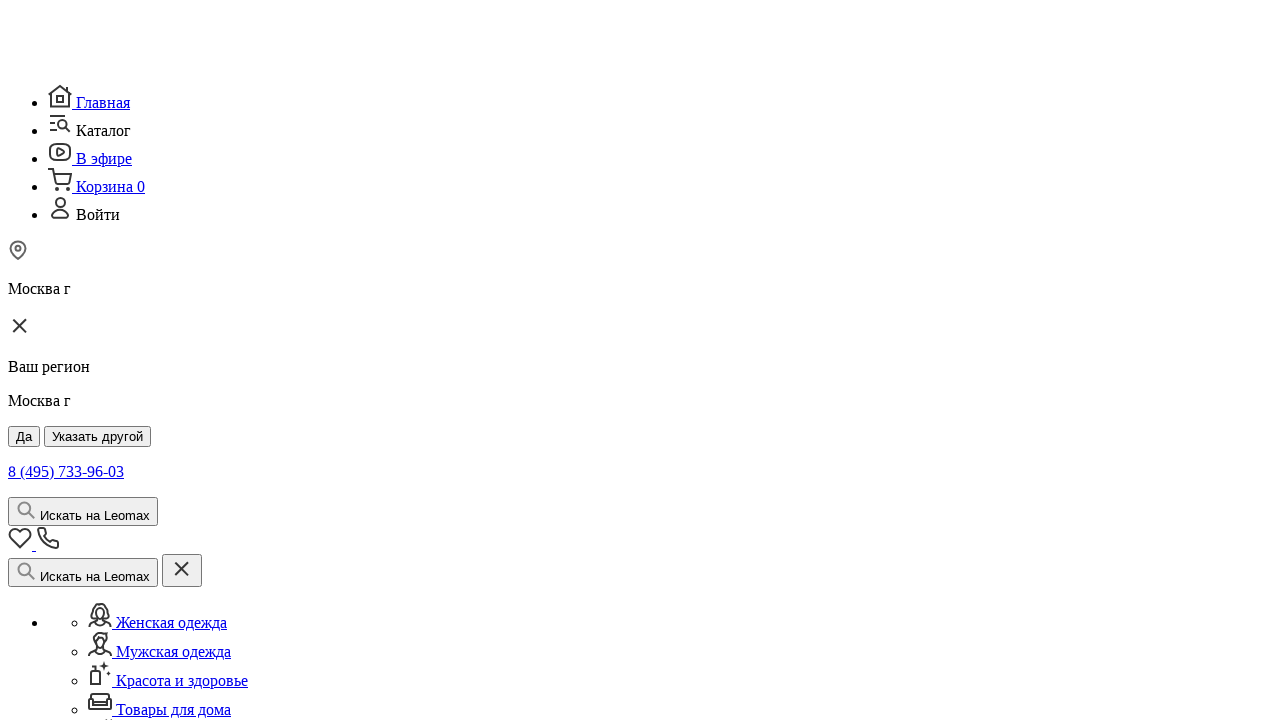

Waited for page to load (domcontentloaded)
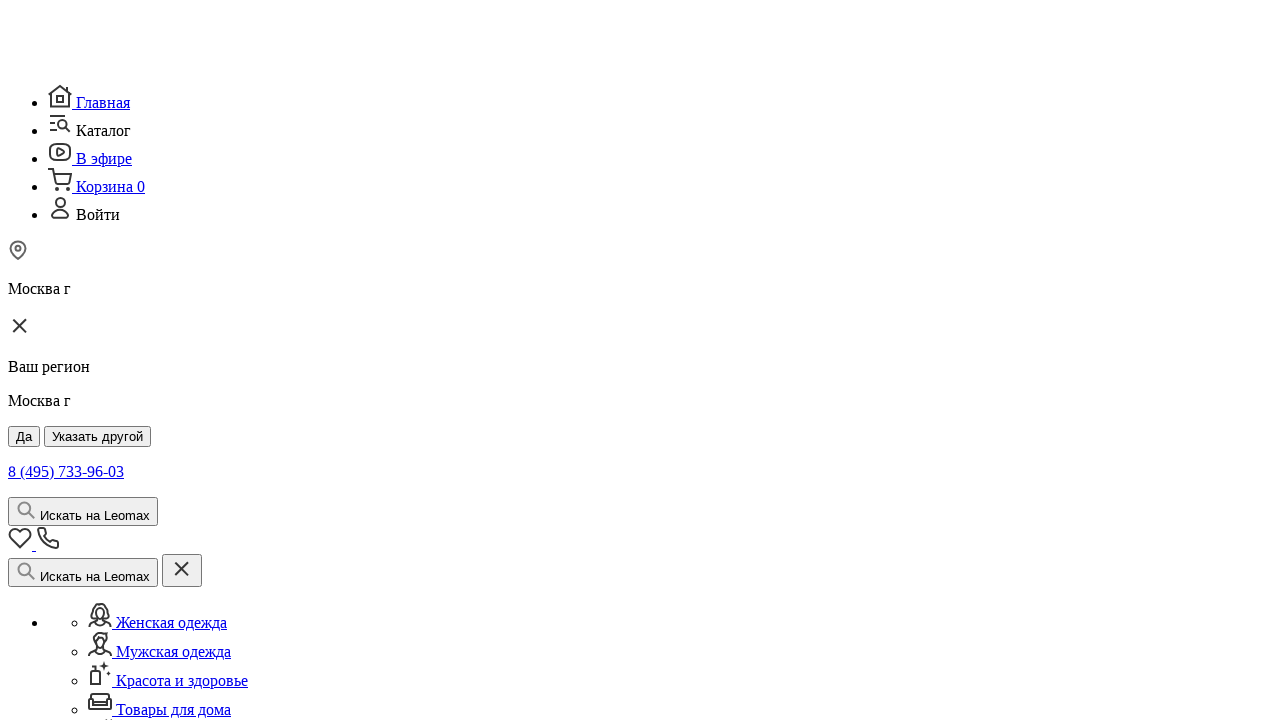

Verified page title matches expected actions page title
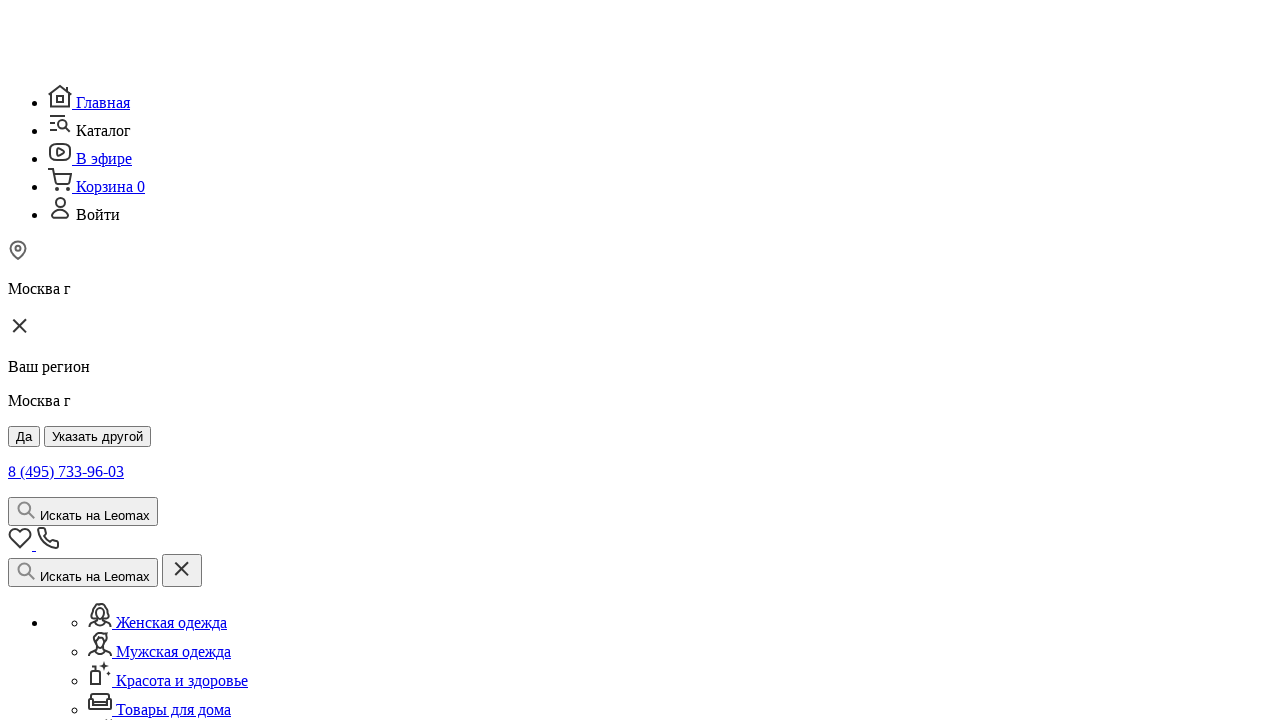

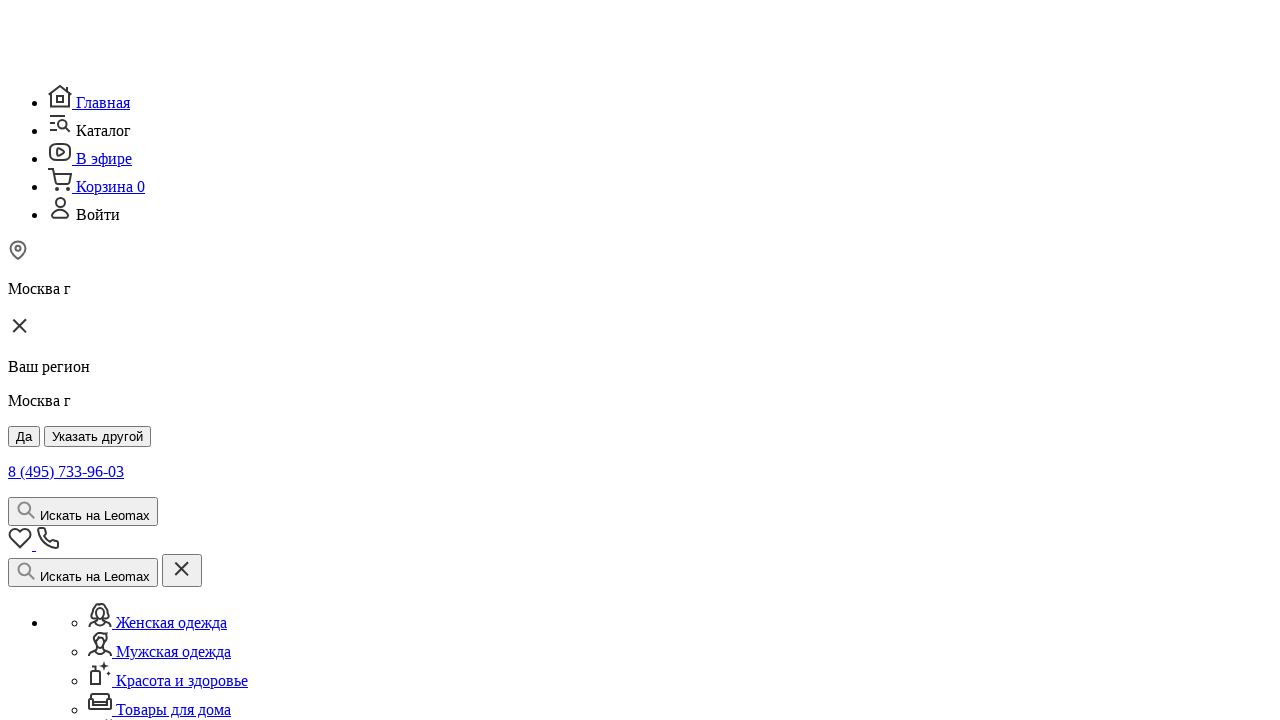